Tests drag and drop functionality by dragging element from column A to column B using mouse actions

Starting URL: https://the-internet.herokuapp.com/drag_and_drop

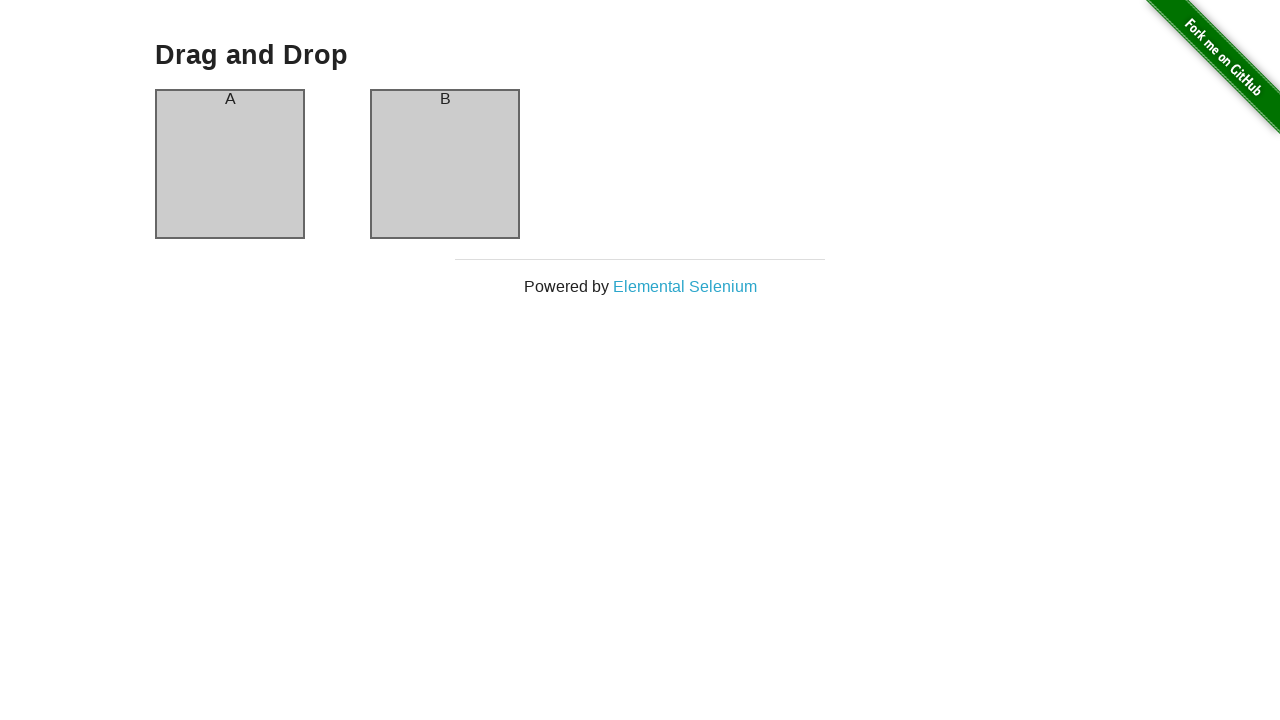

Waited for column A element to be visible
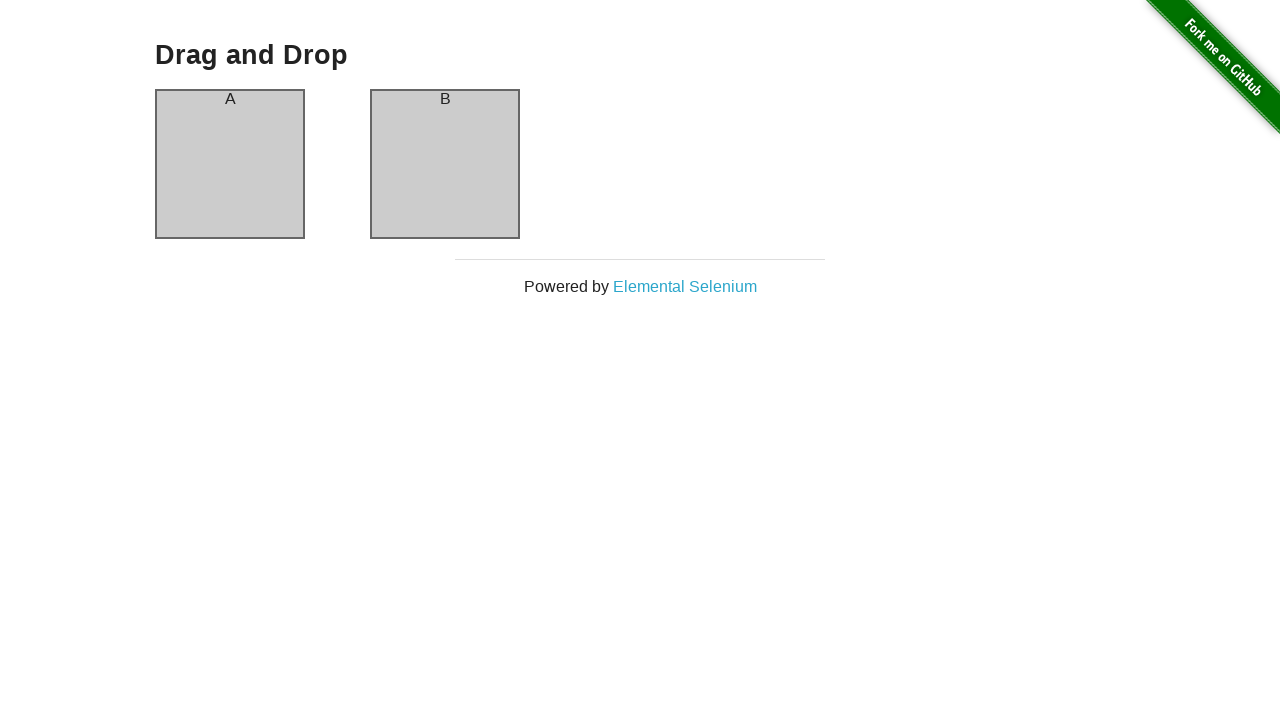

Waited for column B element to be visible
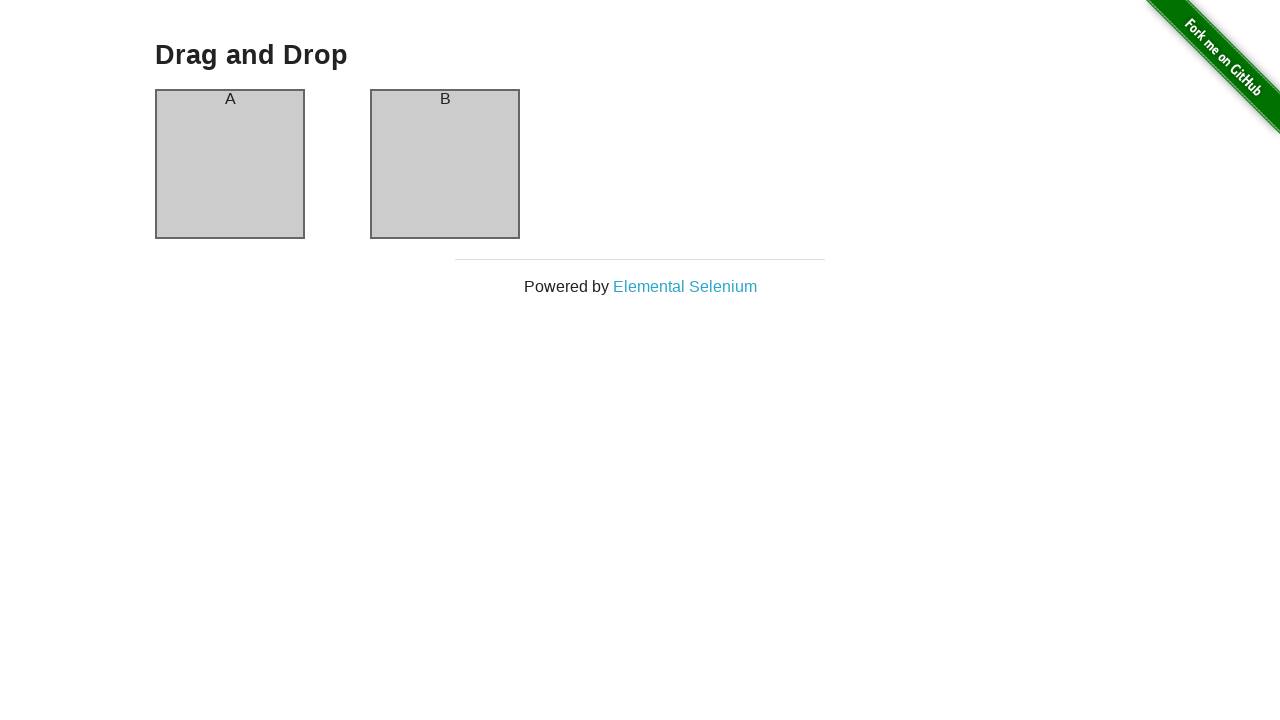

Located source element in column A
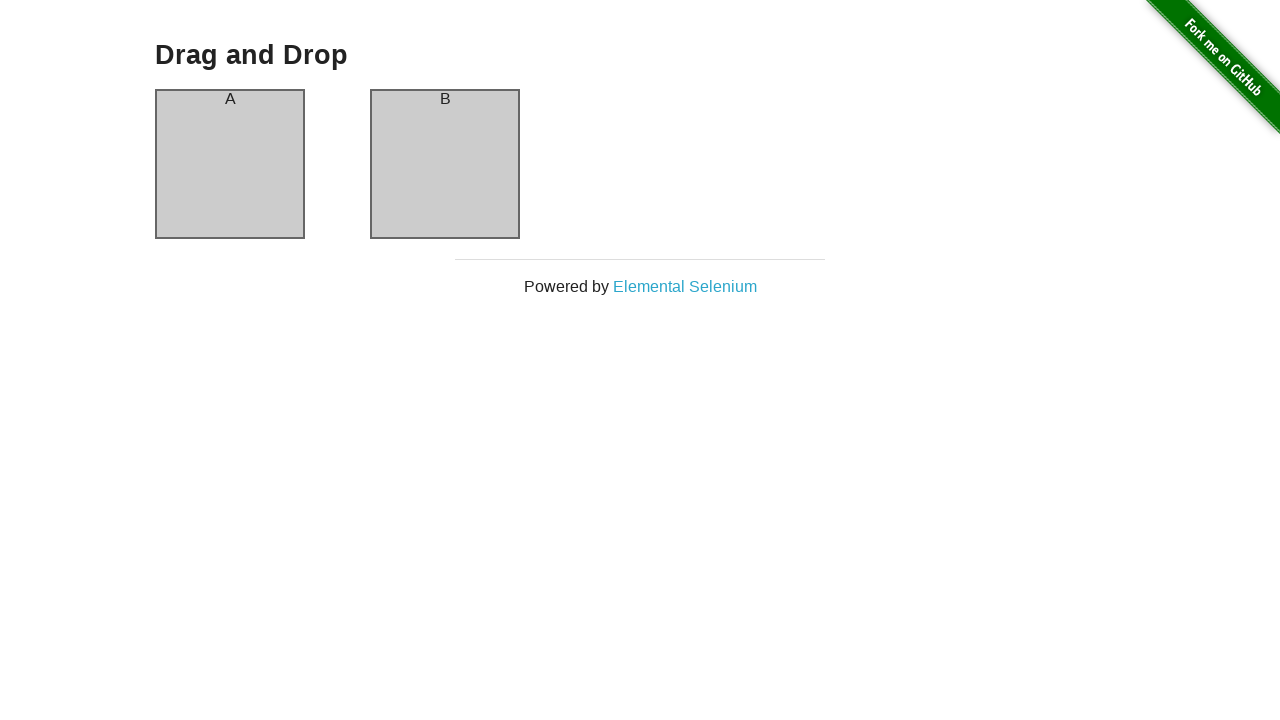

Located target element in column B
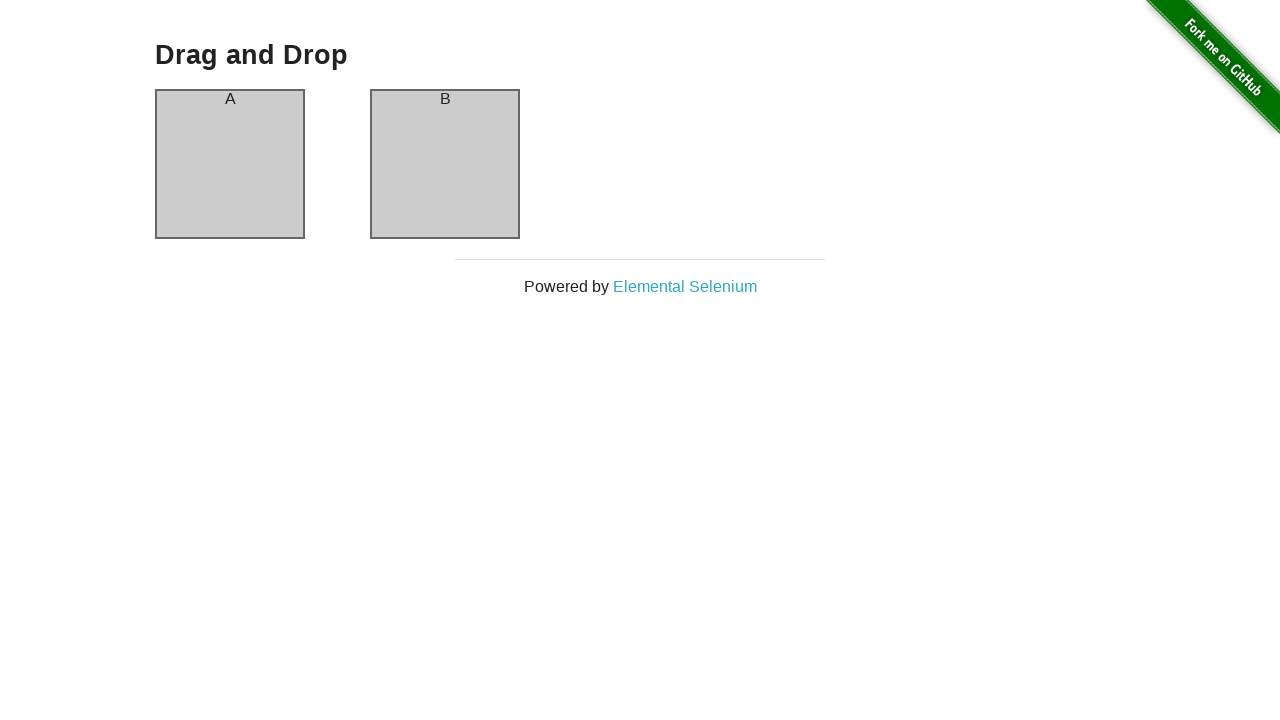

Dragged element from column A to column B using mouse actions at (445, 164)
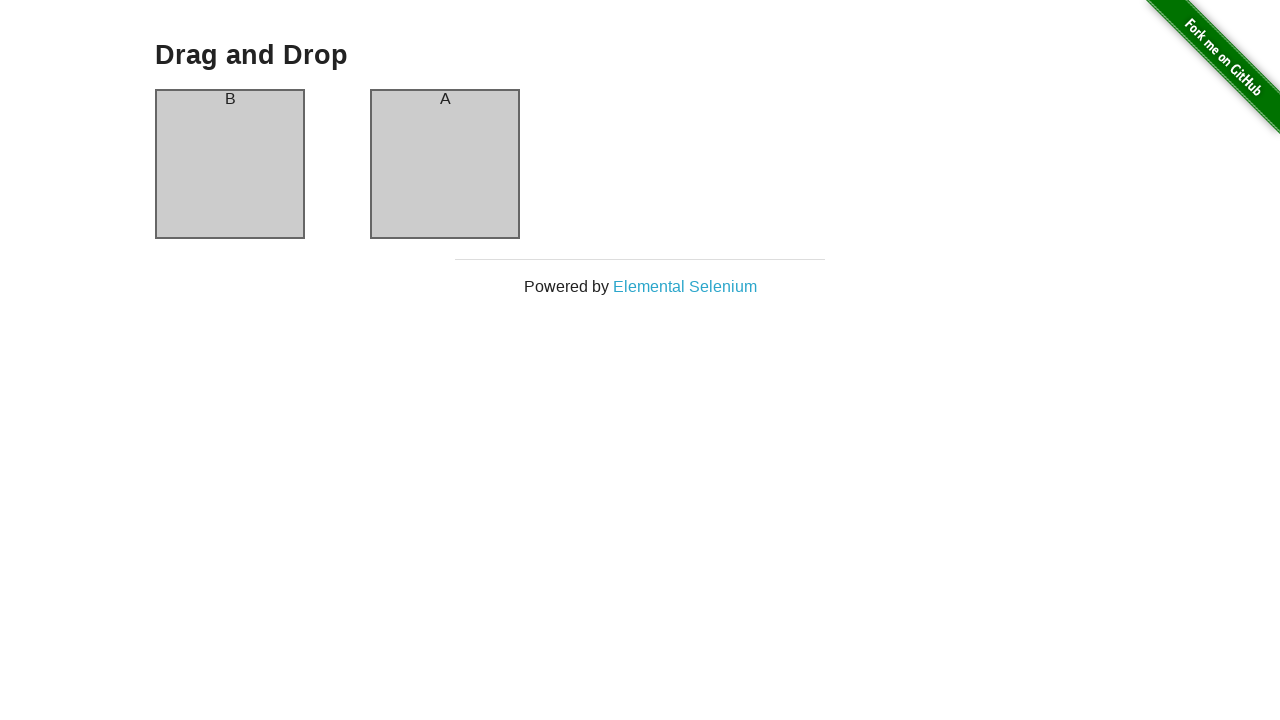

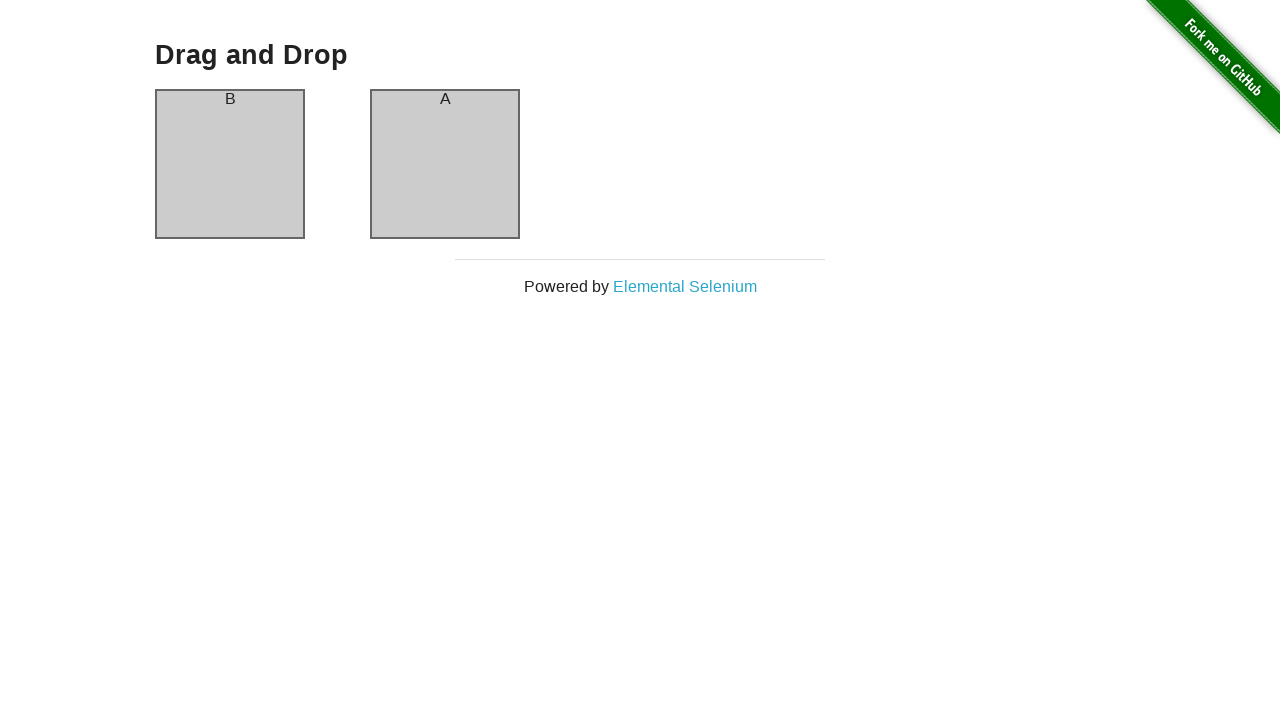